Tests the Python.org search functionality by entering "pycon" in the search box and verifying results are returned

Starting URL: http://www.python.org

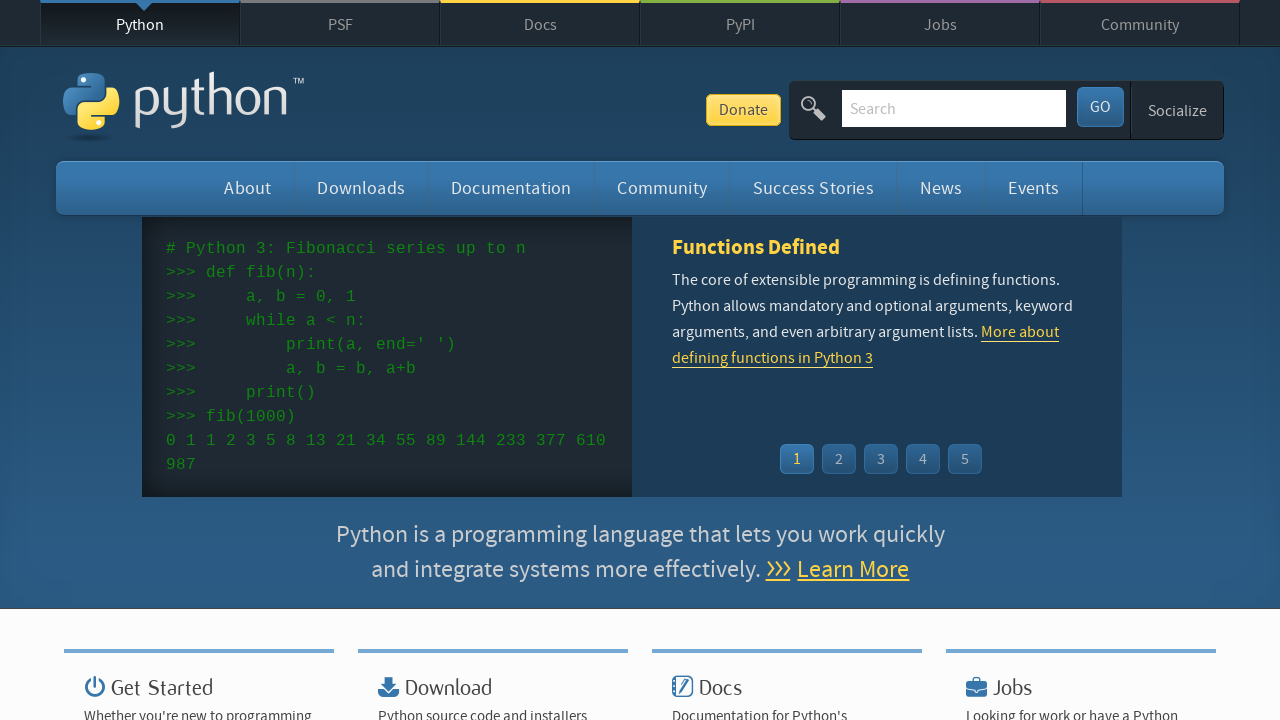

Cleared the search input field on input[name='q']
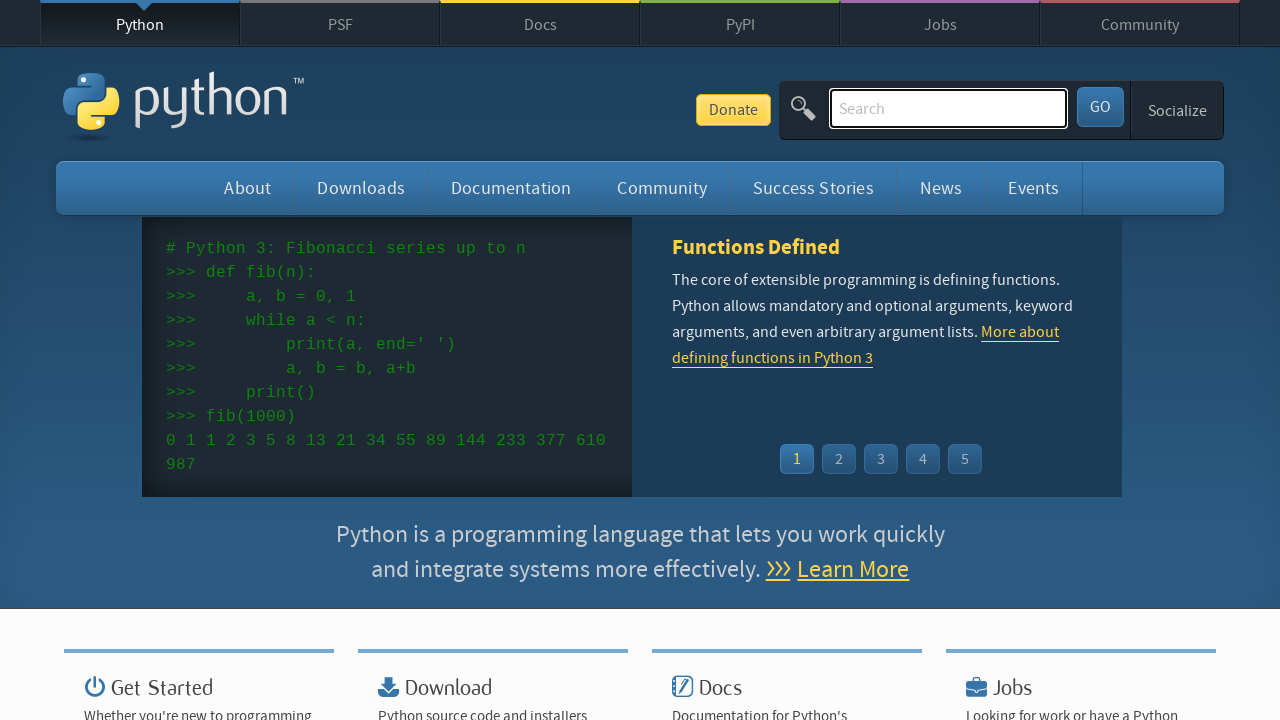

Filled search field with 'pycon' on input[name='q']
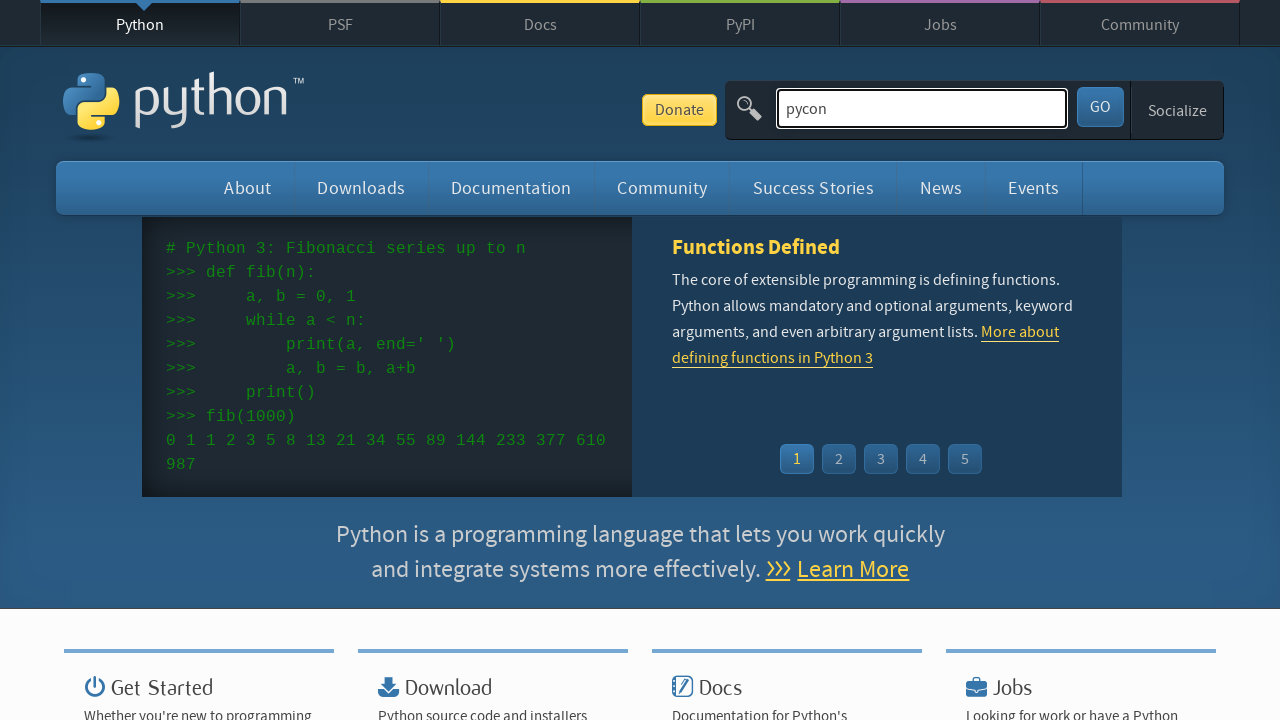

Pressed Enter to submit search for 'pycon' on input[name='q']
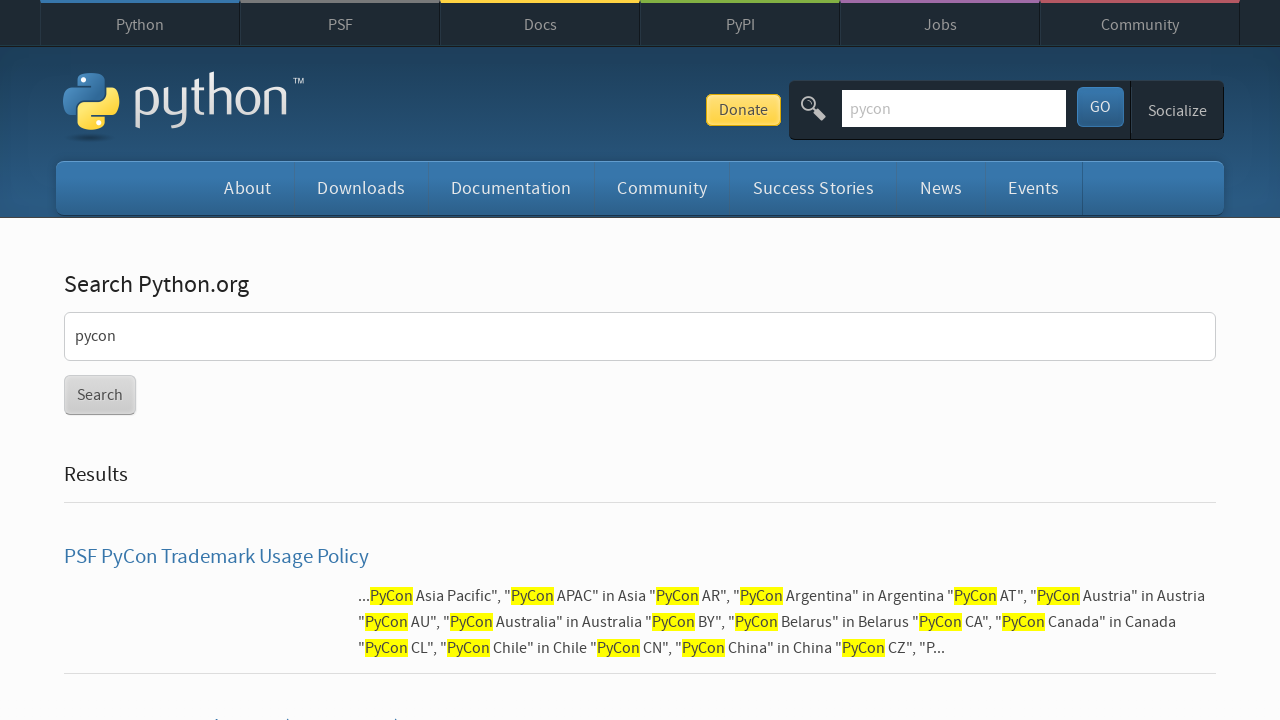

Search results page loaded successfully
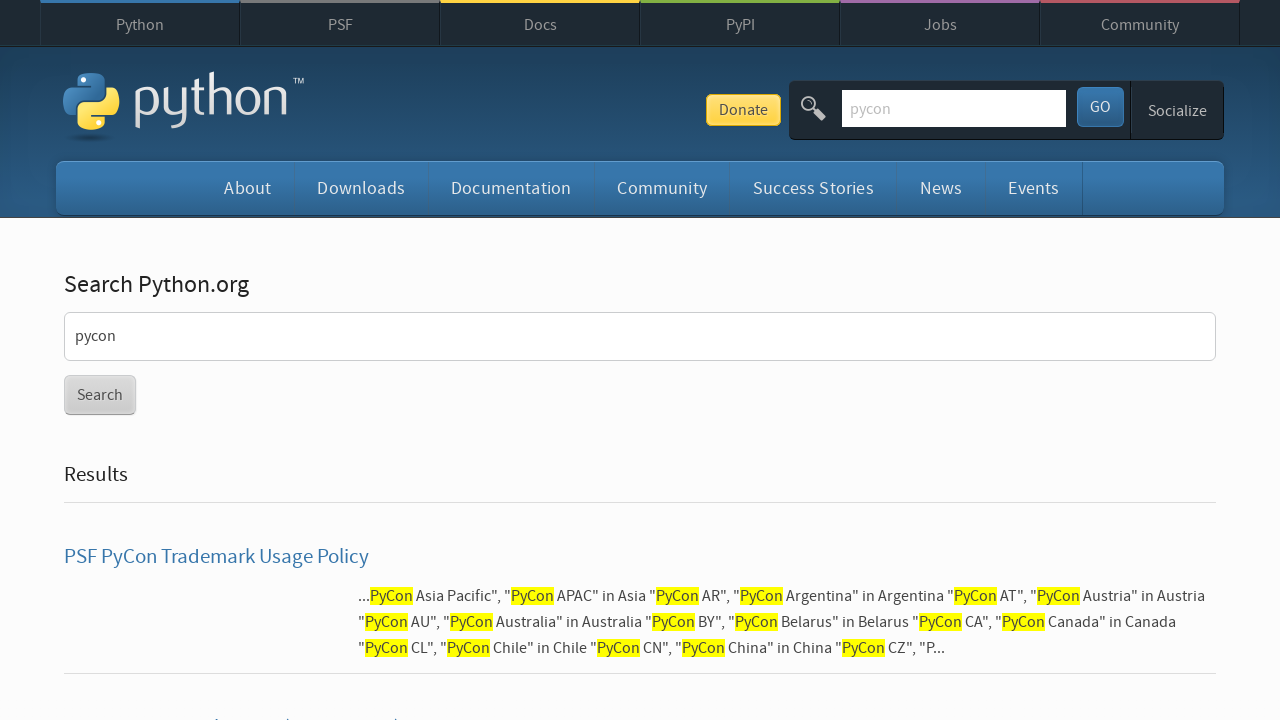

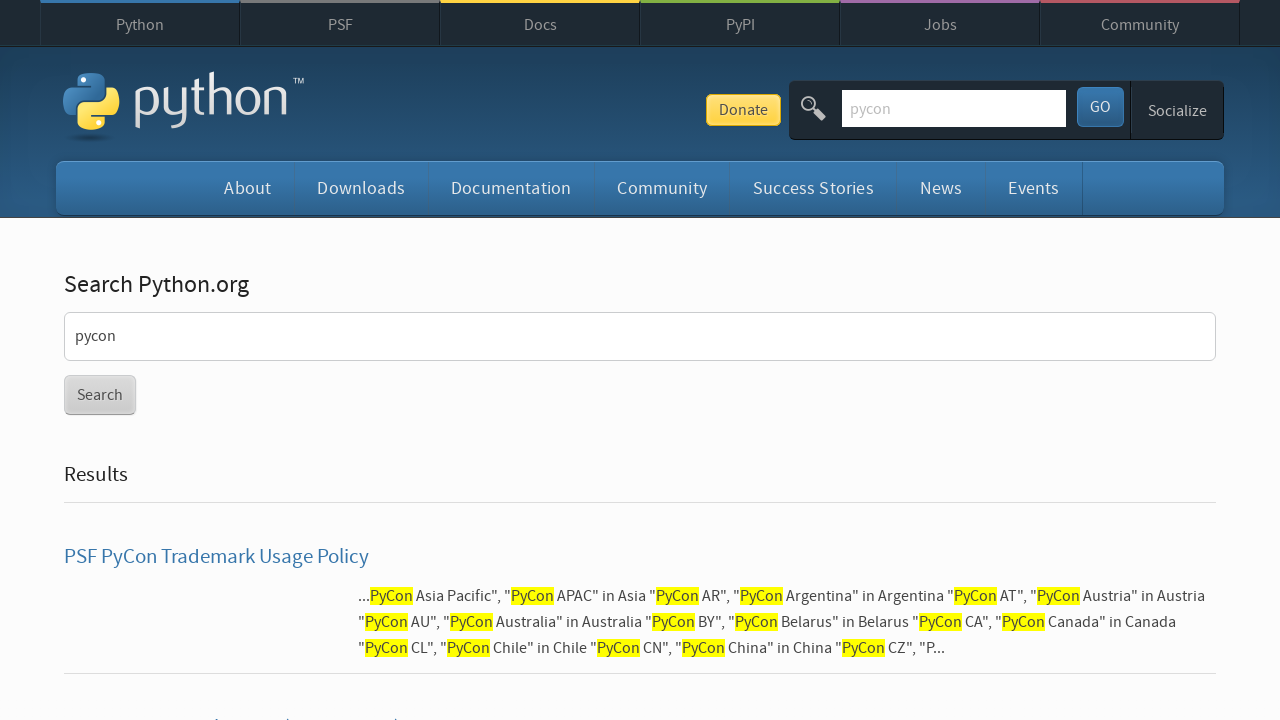